Visits an "Answer Book" website and clicks a button to receive a random answer/fortune, then waits for the answer to be displayed.

Starting URL: https://answersbook.iwhy.dev/

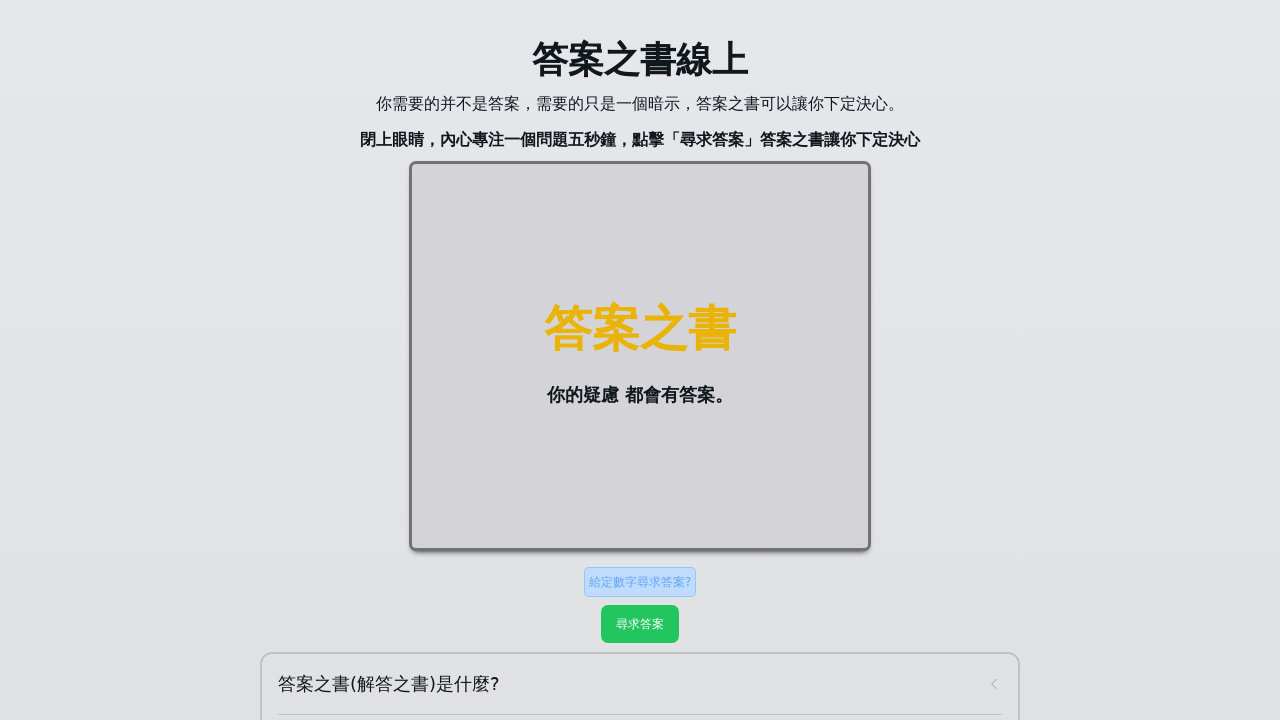

Clicked the answer button to receive a random fortune at (640, 624) on button.z-0
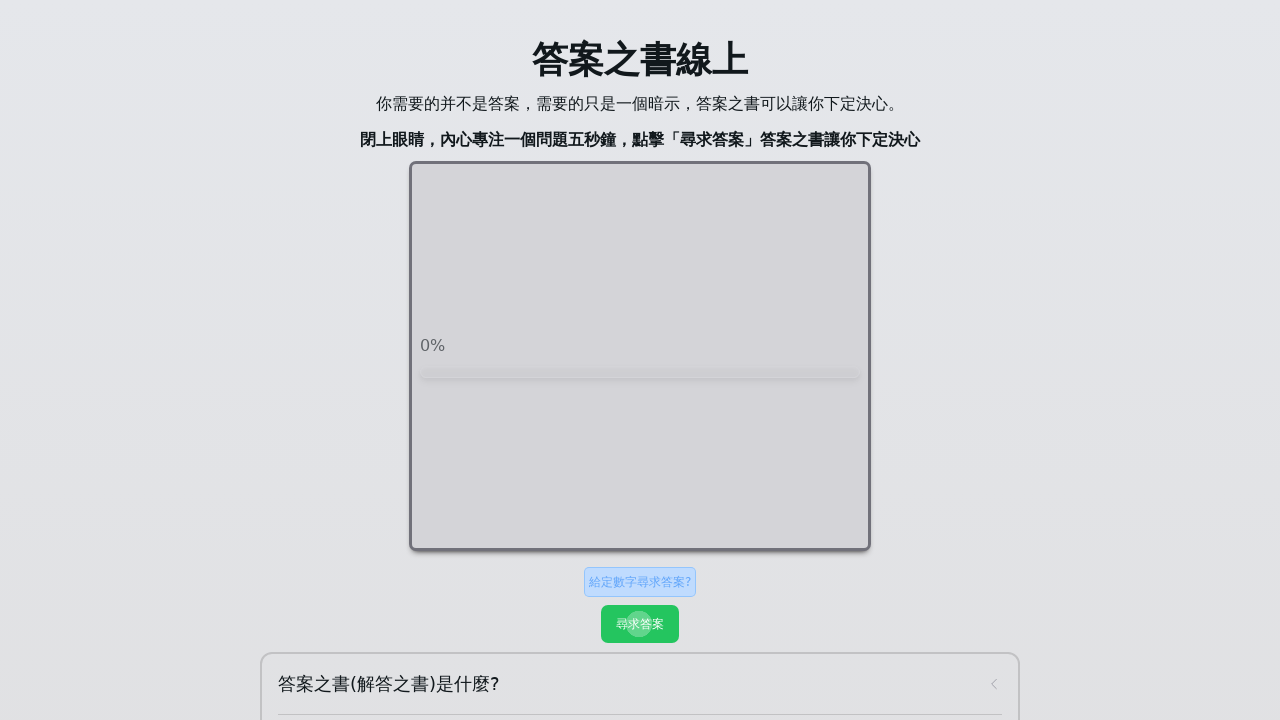

Waited 3 seconds for answer to load
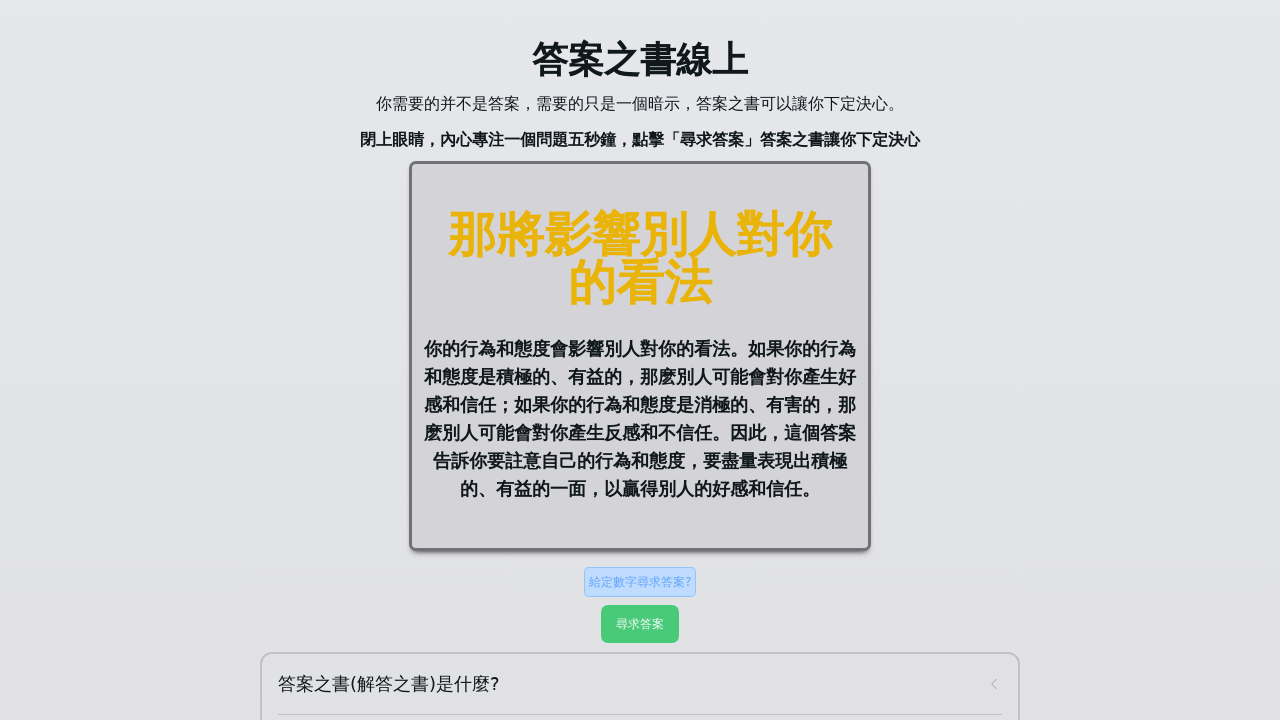

Answer element is now displayed on the page
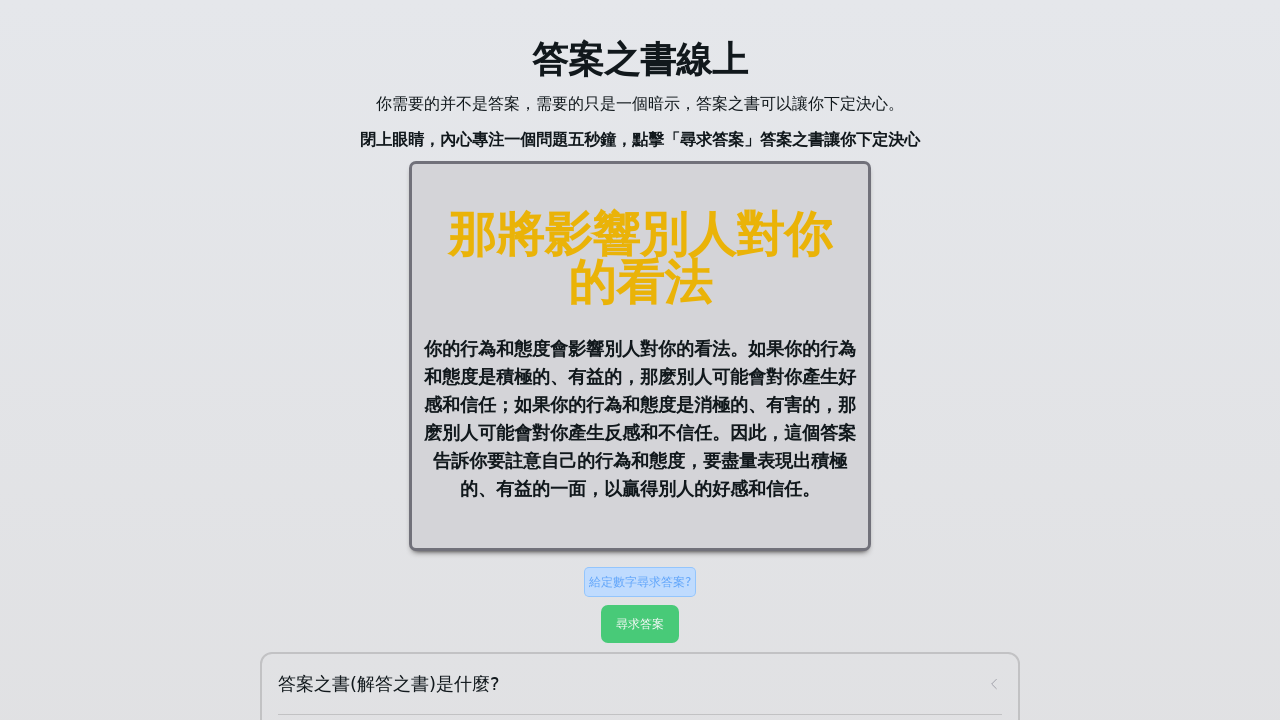

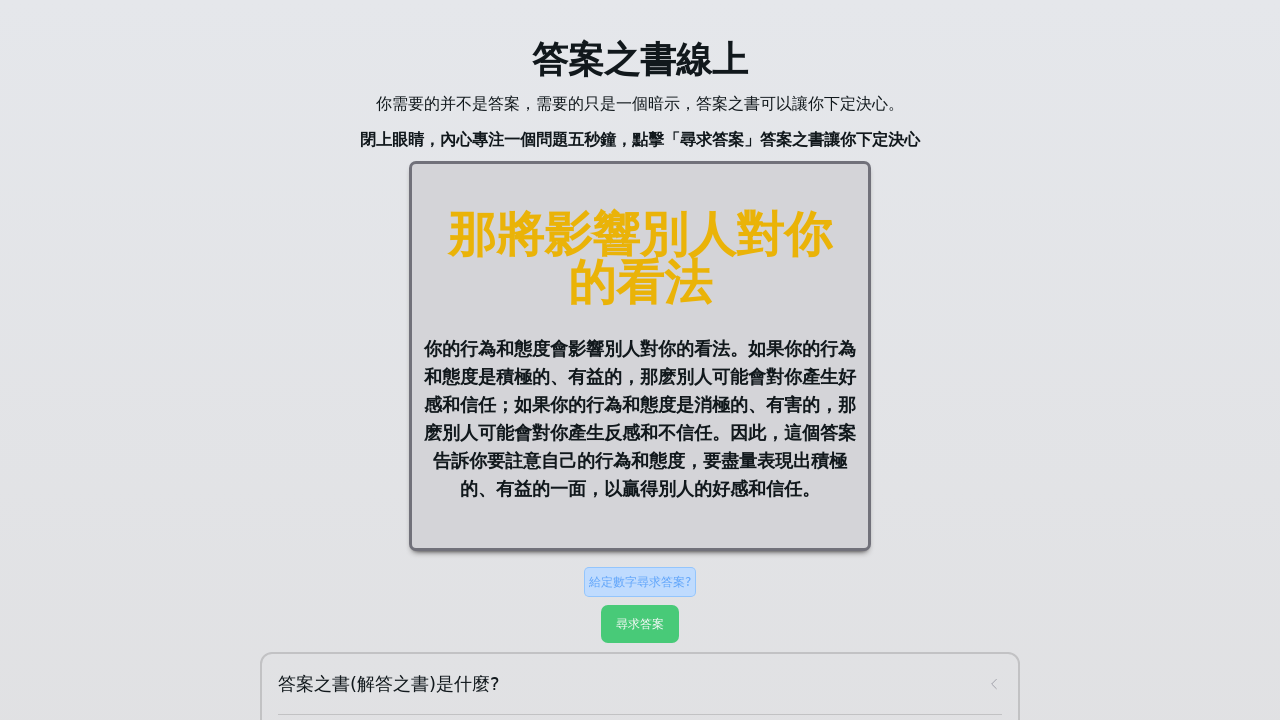